Tests underline formatting in an iframe text editor by selecting text and clicking the underline button

Starting URL: https://www.lambdatest.com/selenium-playground

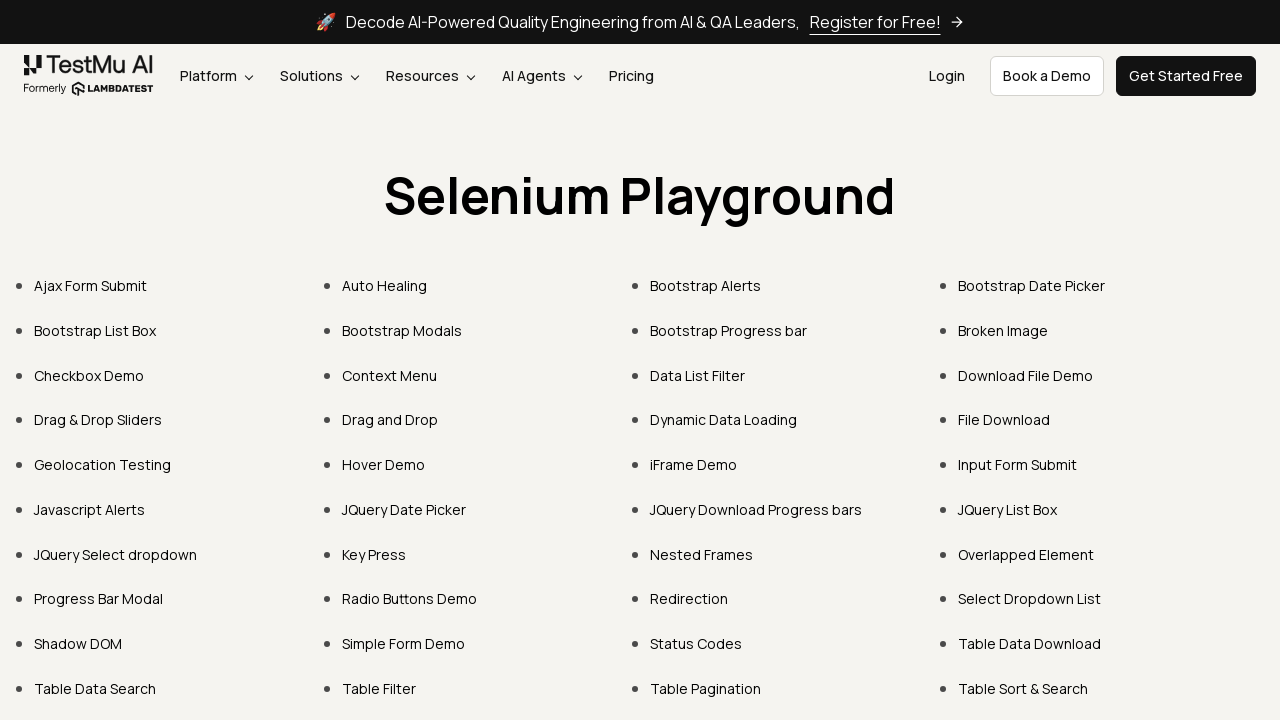

Clicked on iFrame Demo link at (694, 464) on xpath=//a[normalize-space()="iFrame Demo"]
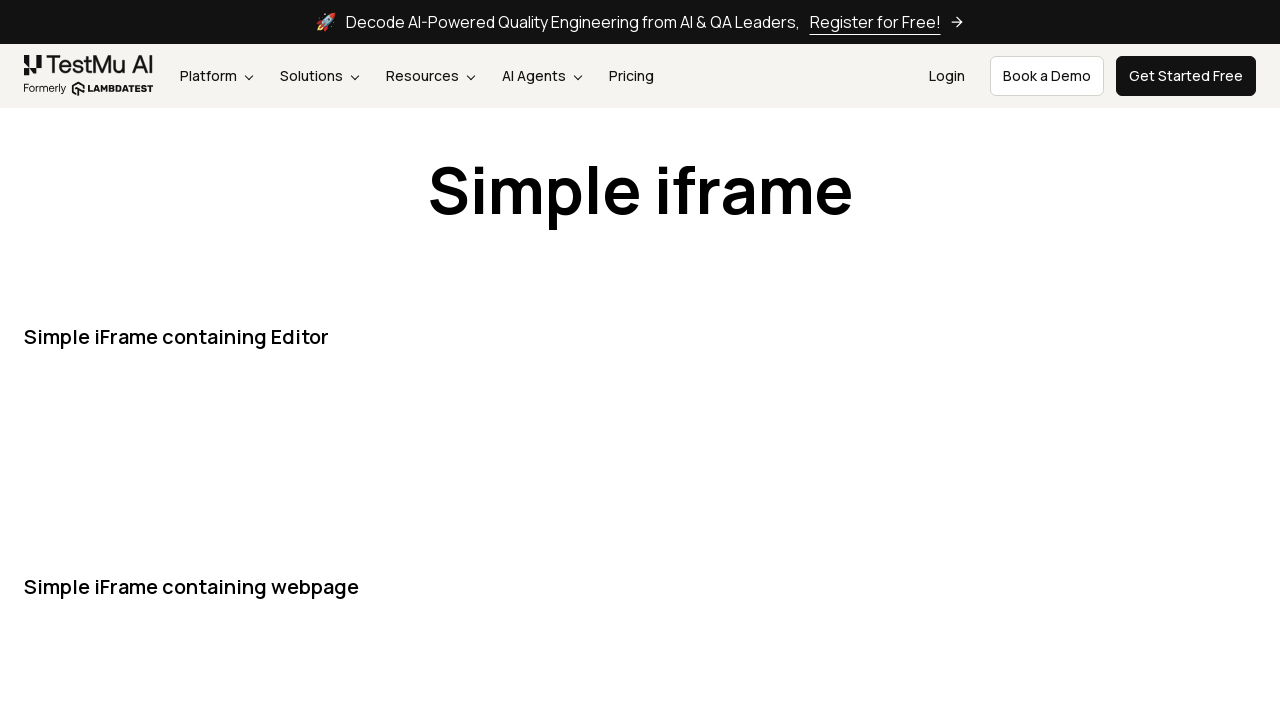

Located iframe element
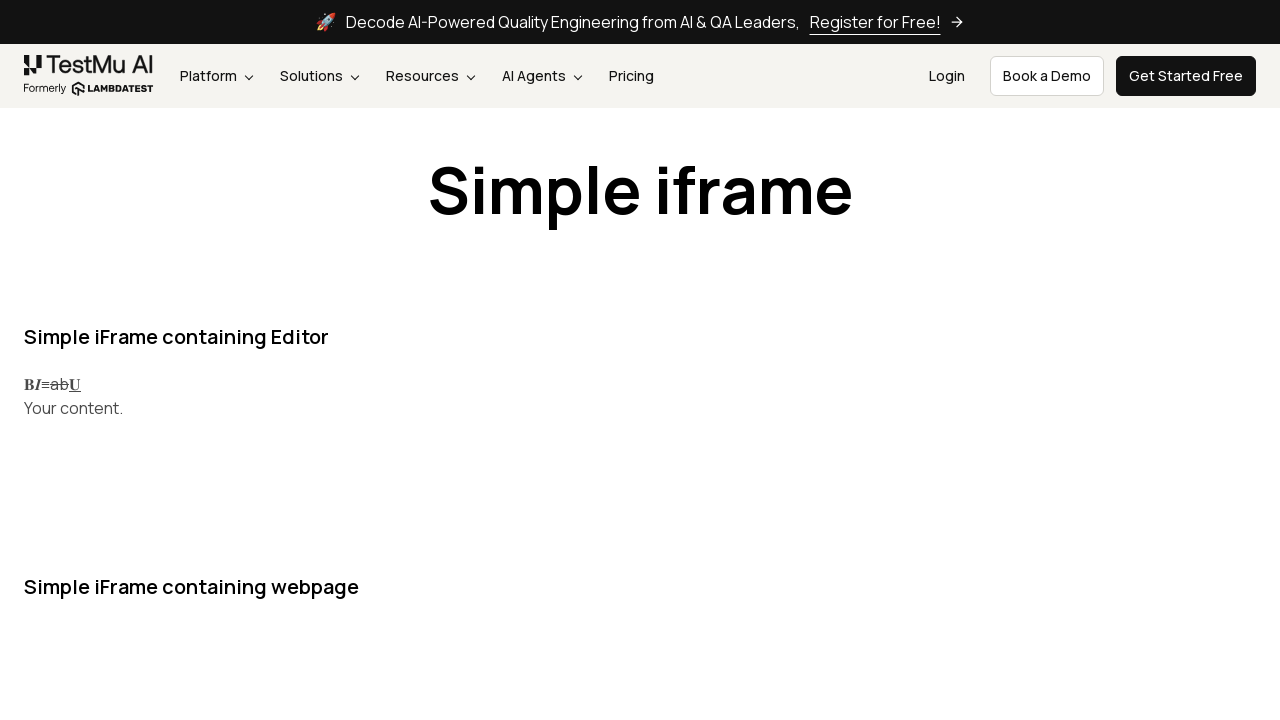

Located text editor content in iframe
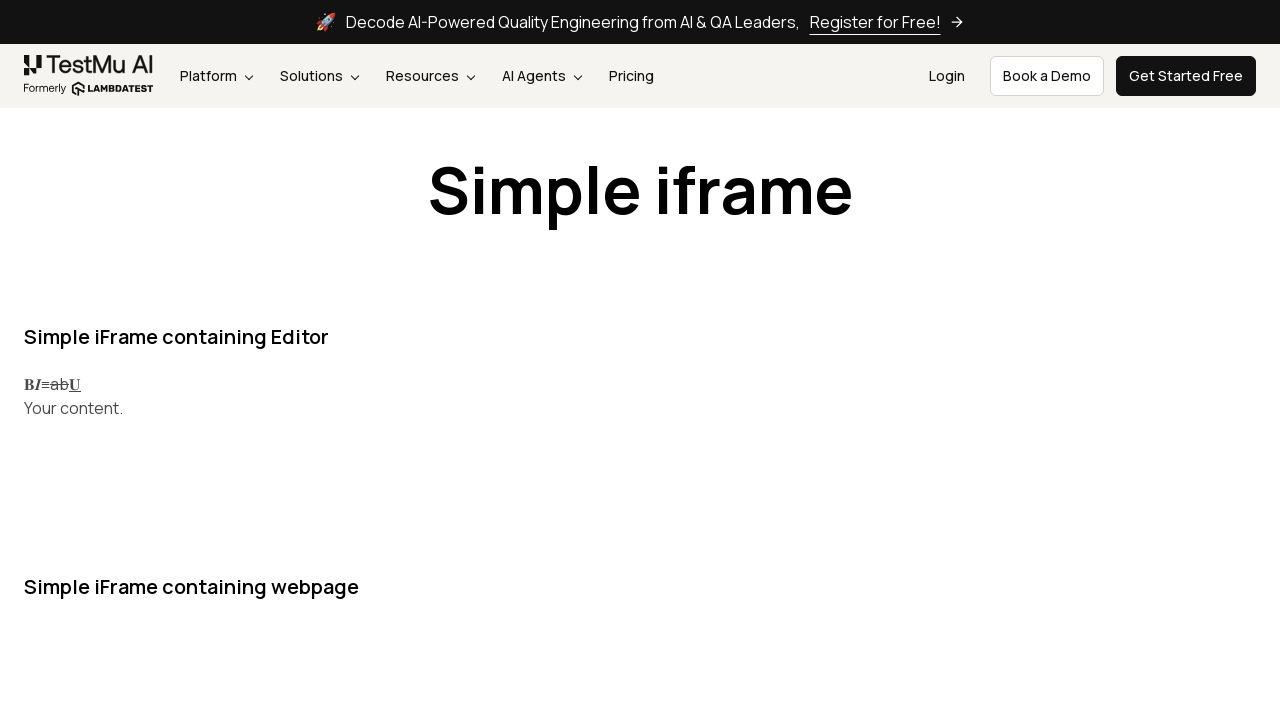

Focused on text editor on iframe >> nth=0 >> internal:control=enter-frame >> internal:text="Your content."
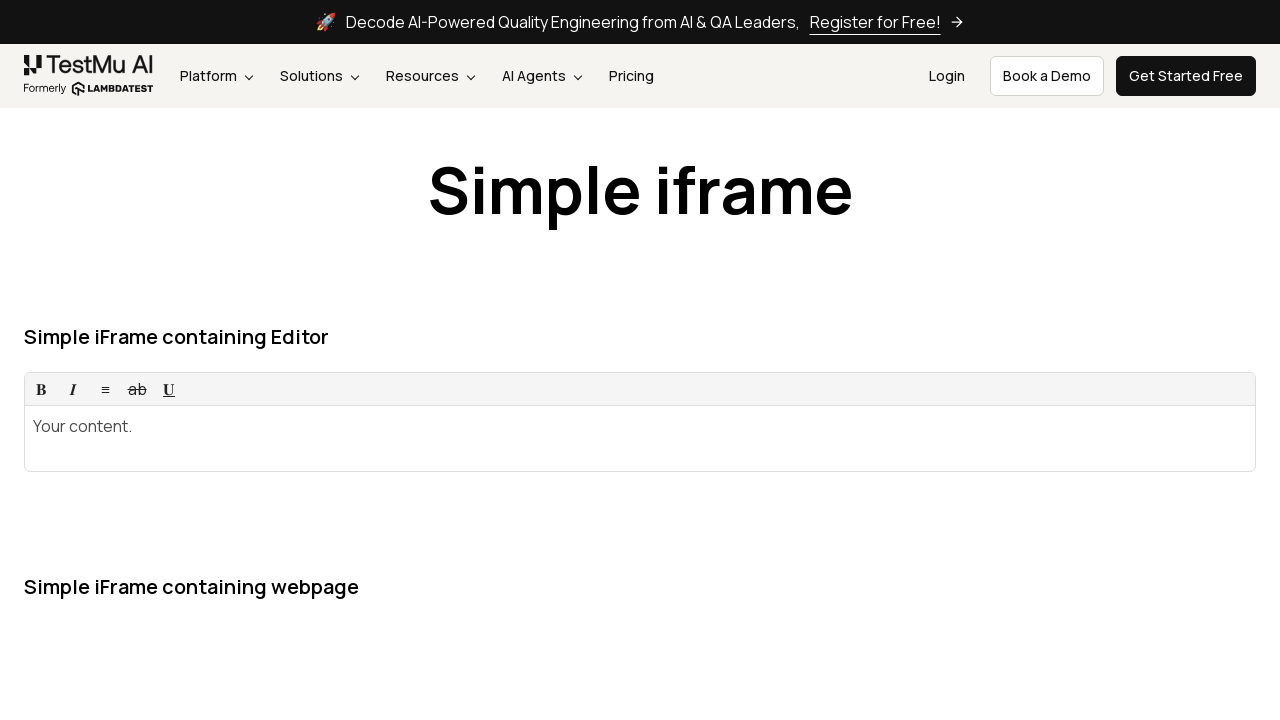

Selected all text in text editor
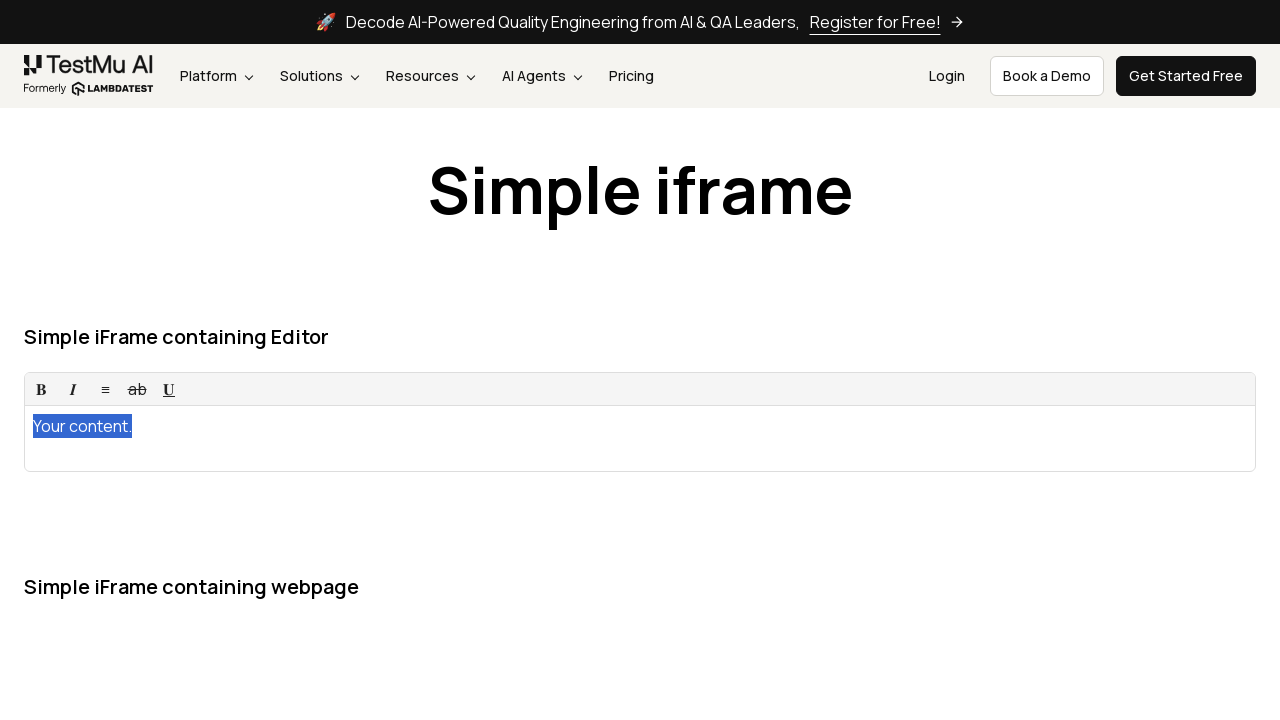

Clicked underline button to apply underline formatting to selected text at (169, 389) on iframe >> nth=0 >> internal:control=enter-frame >> internal:role=button[name="𝐔"
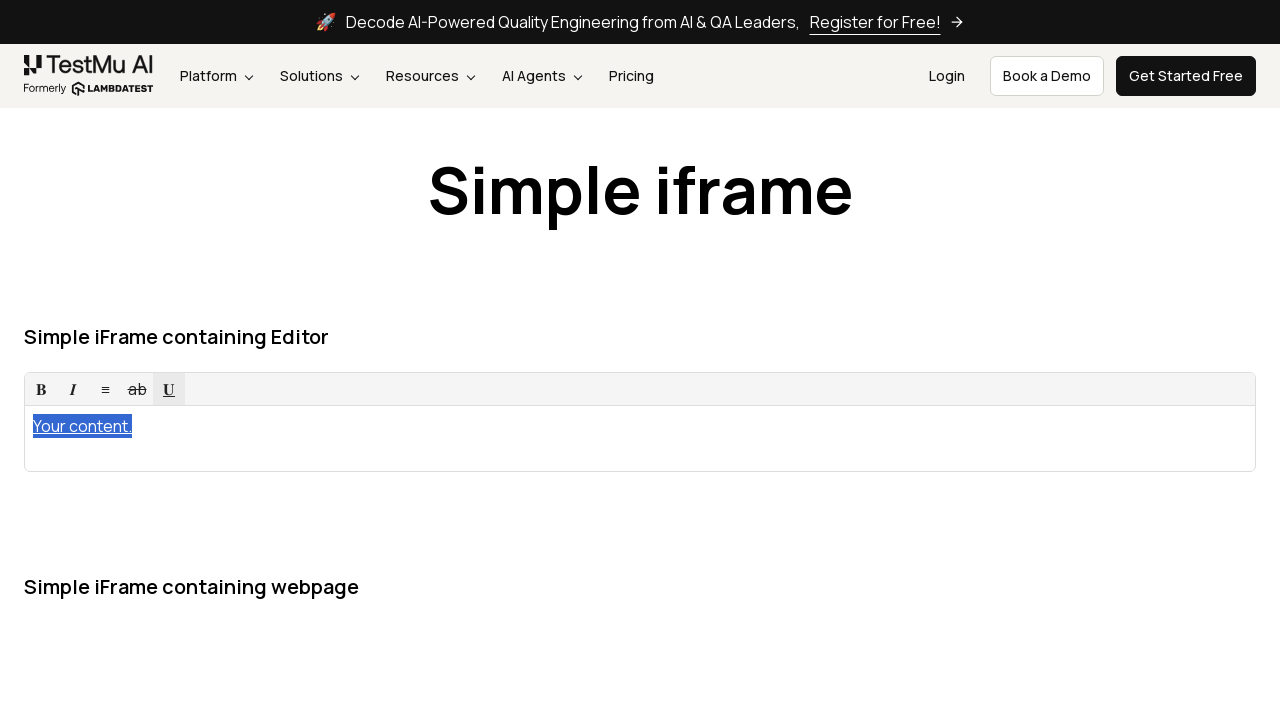

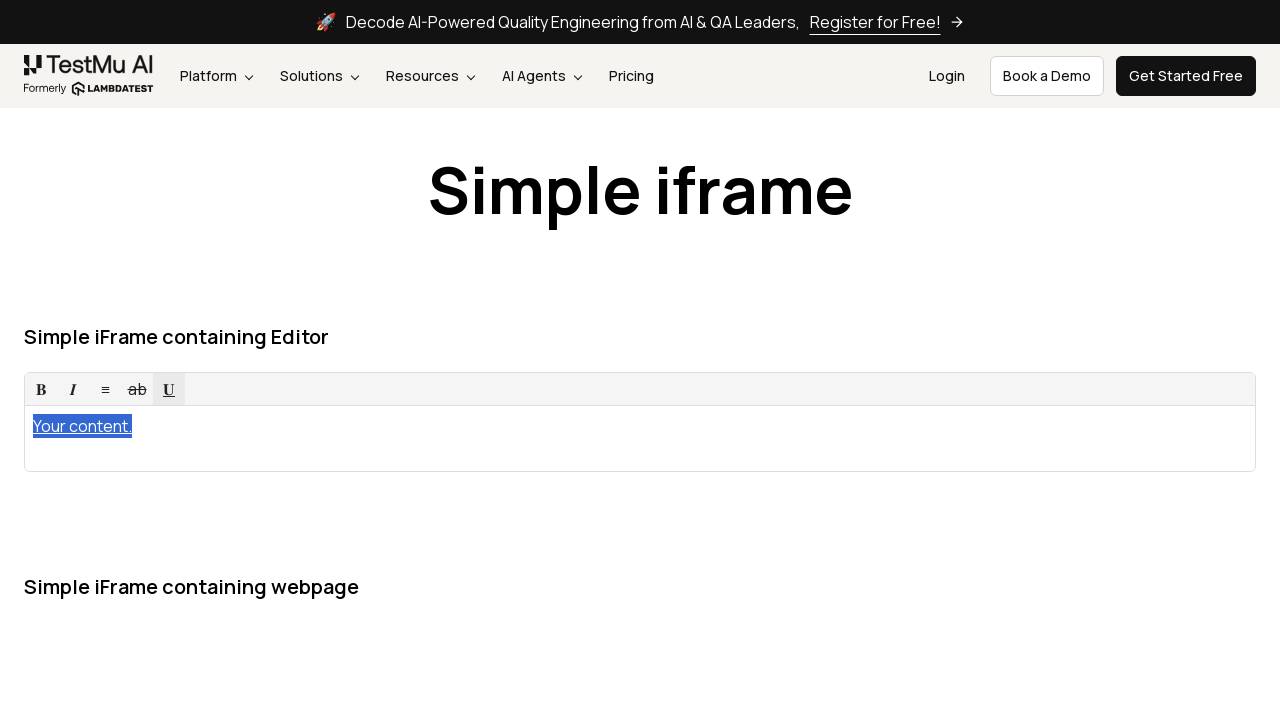